Tests clicking on a product from search results, verifying navigation to the product detail page, and adding the product to cart.

Starting URL: https://awesomeqa.com/ui/

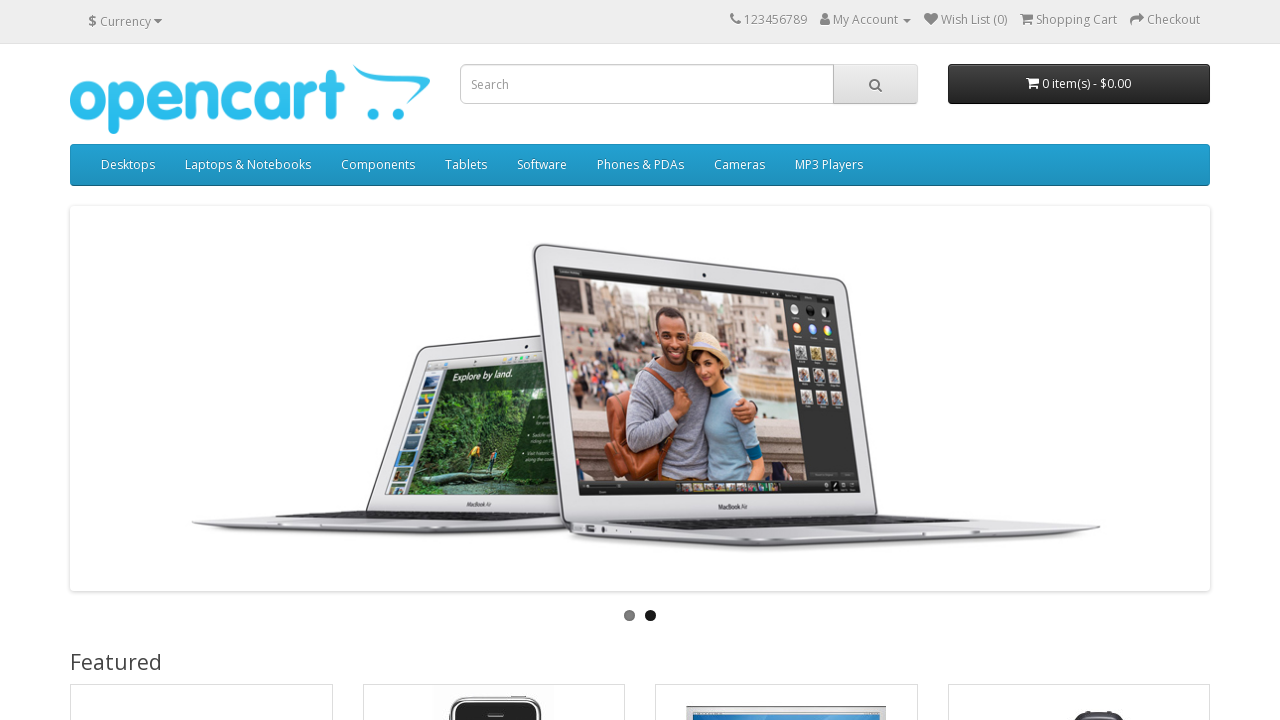

Filled search box with 'iphone' on input[name='search']
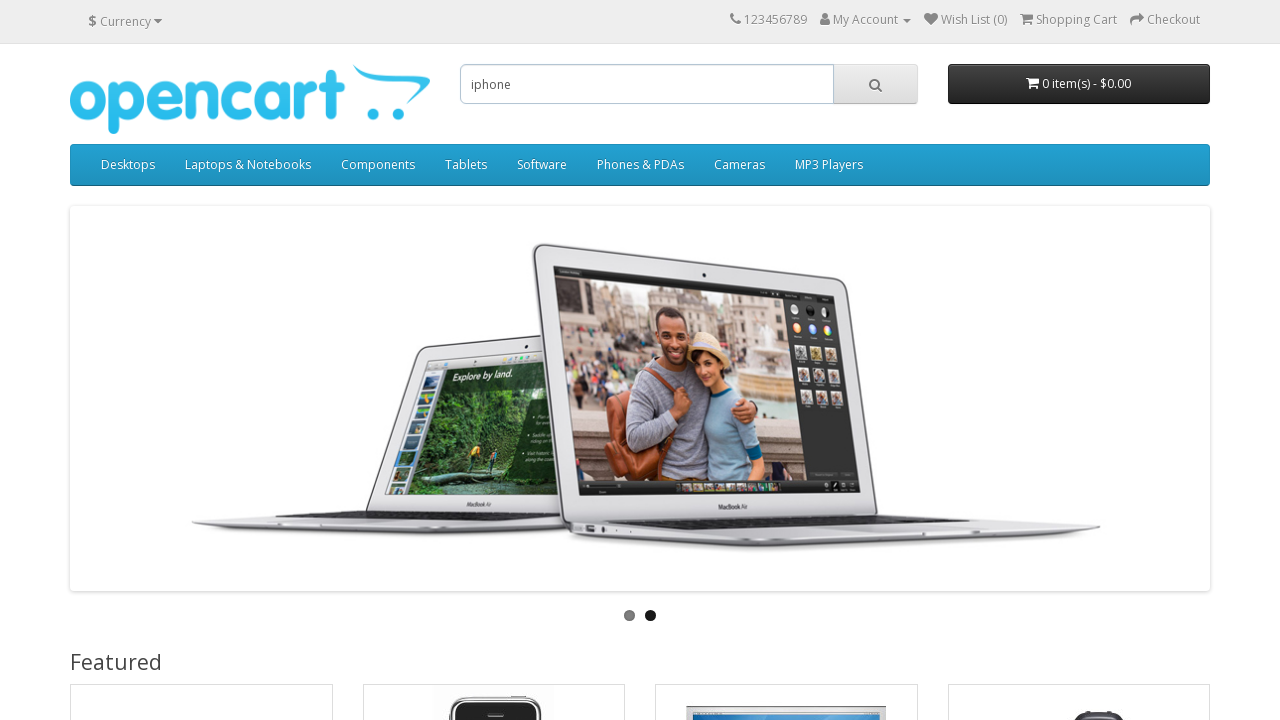

Clicked search button at (875, 84) on button.btn-default[type='button']
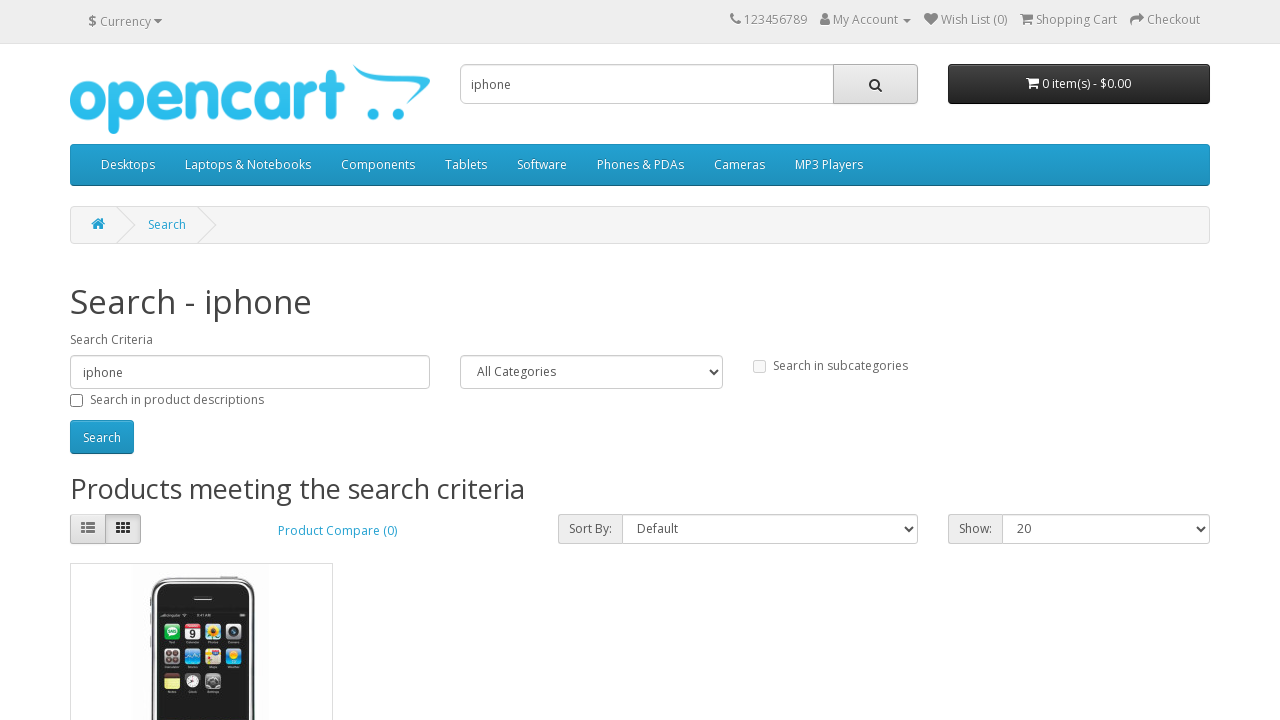

Search results loaded with product layouts visible
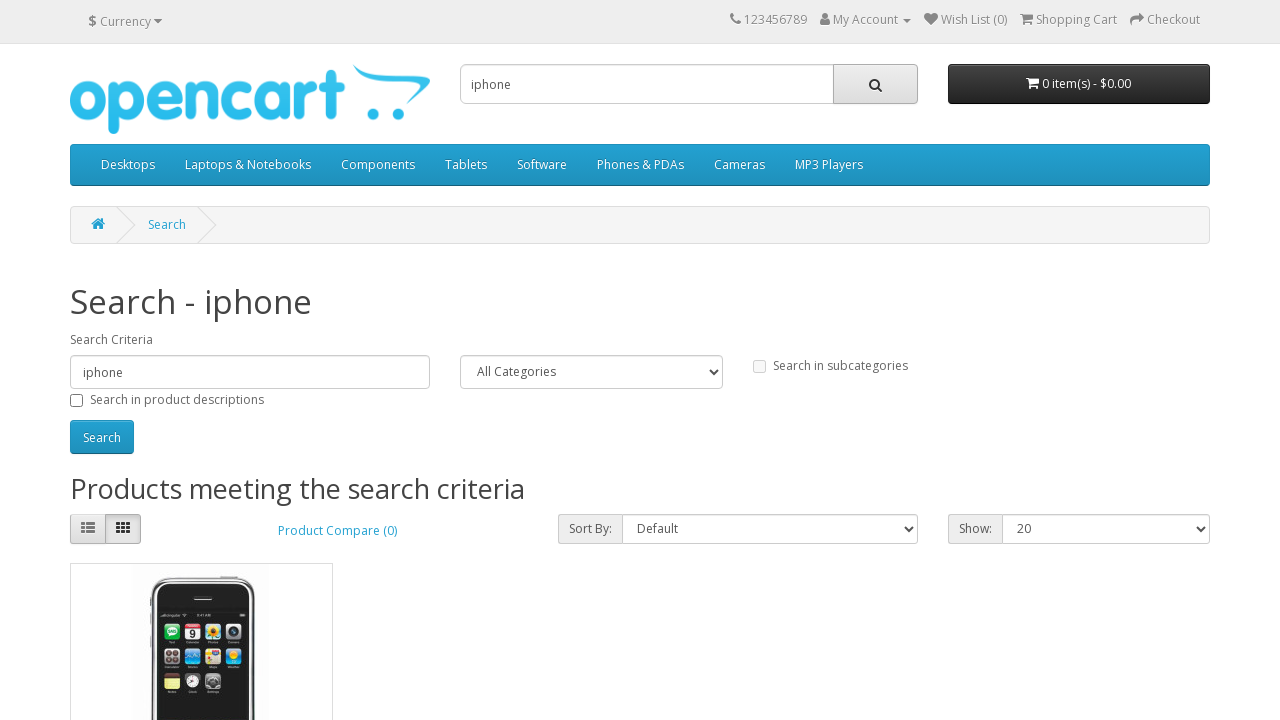

Verified search result URL contains expected route parameter
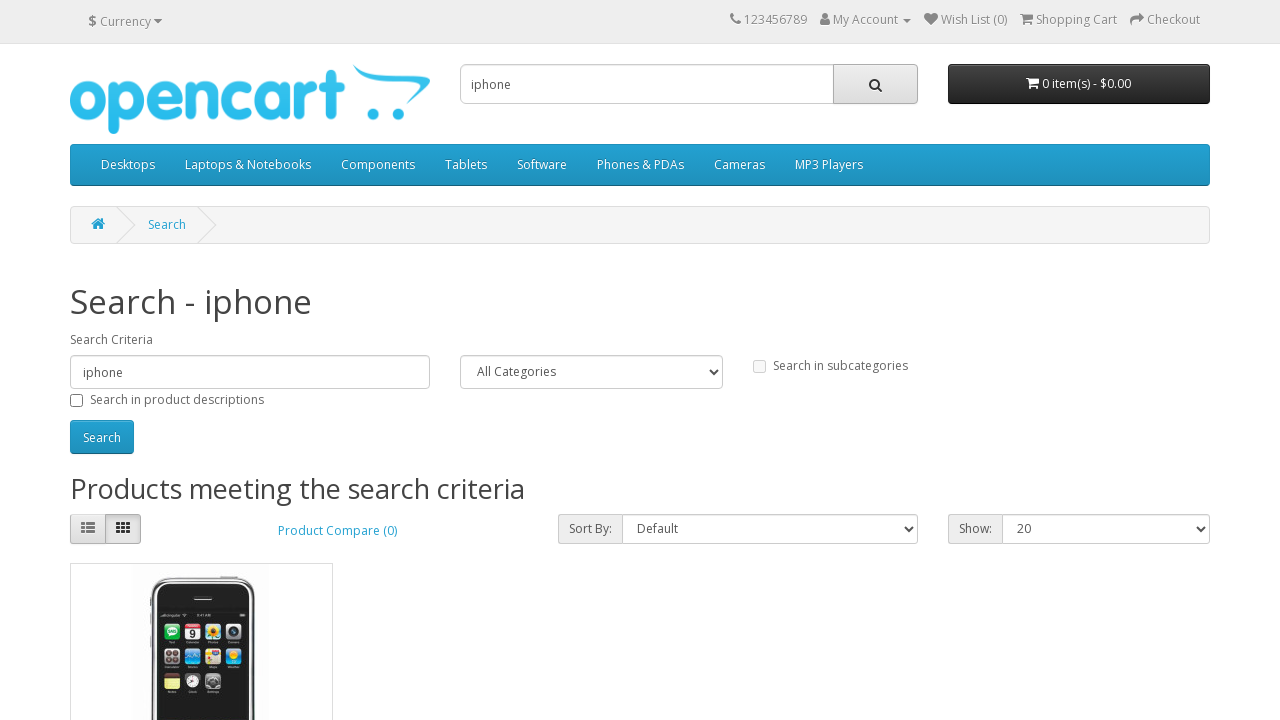

Clicked on iPhone product from search results at (116, 360) on .product-layout .caption a:has-text('iPhone')
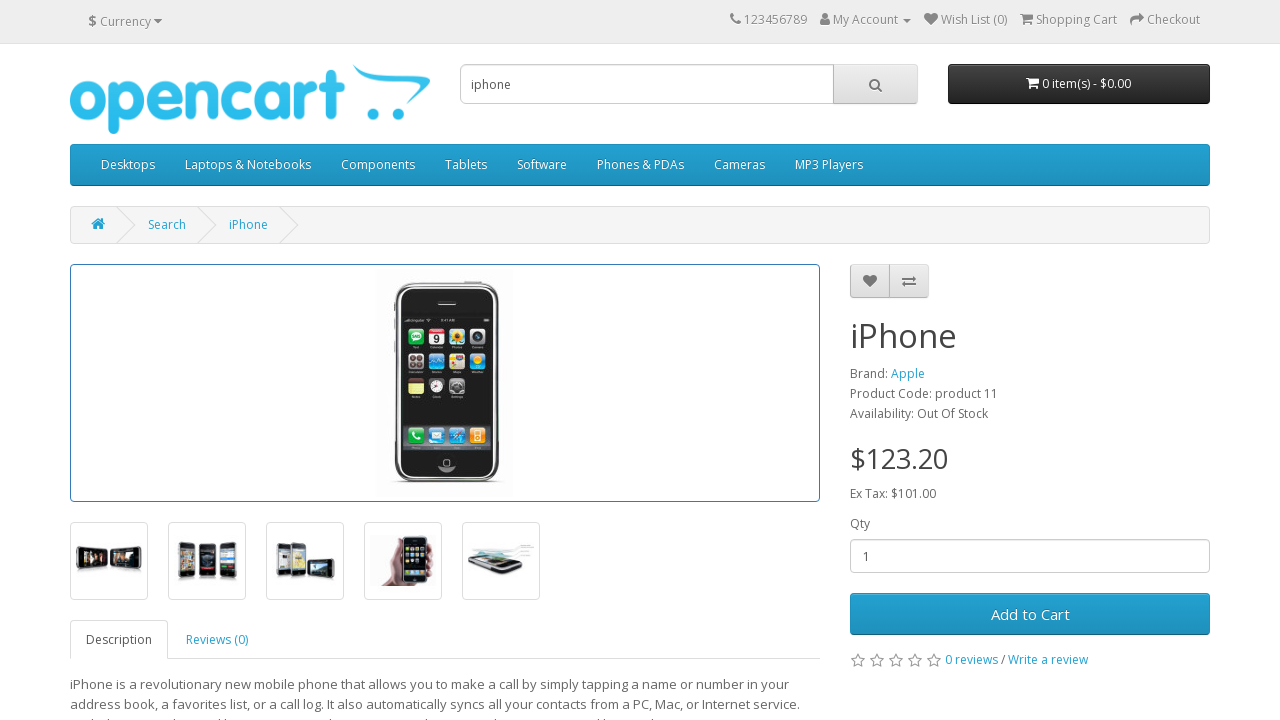

Product detail page loaded
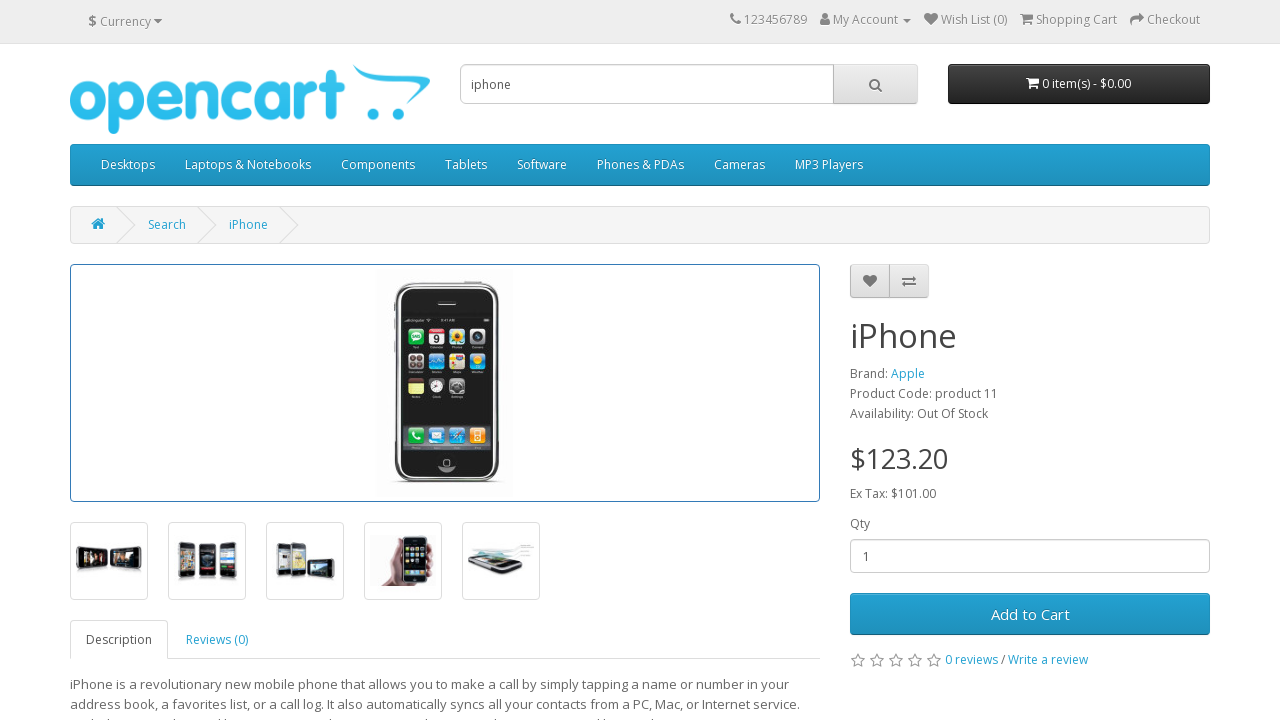

Verified product detail URL contains expected product ID
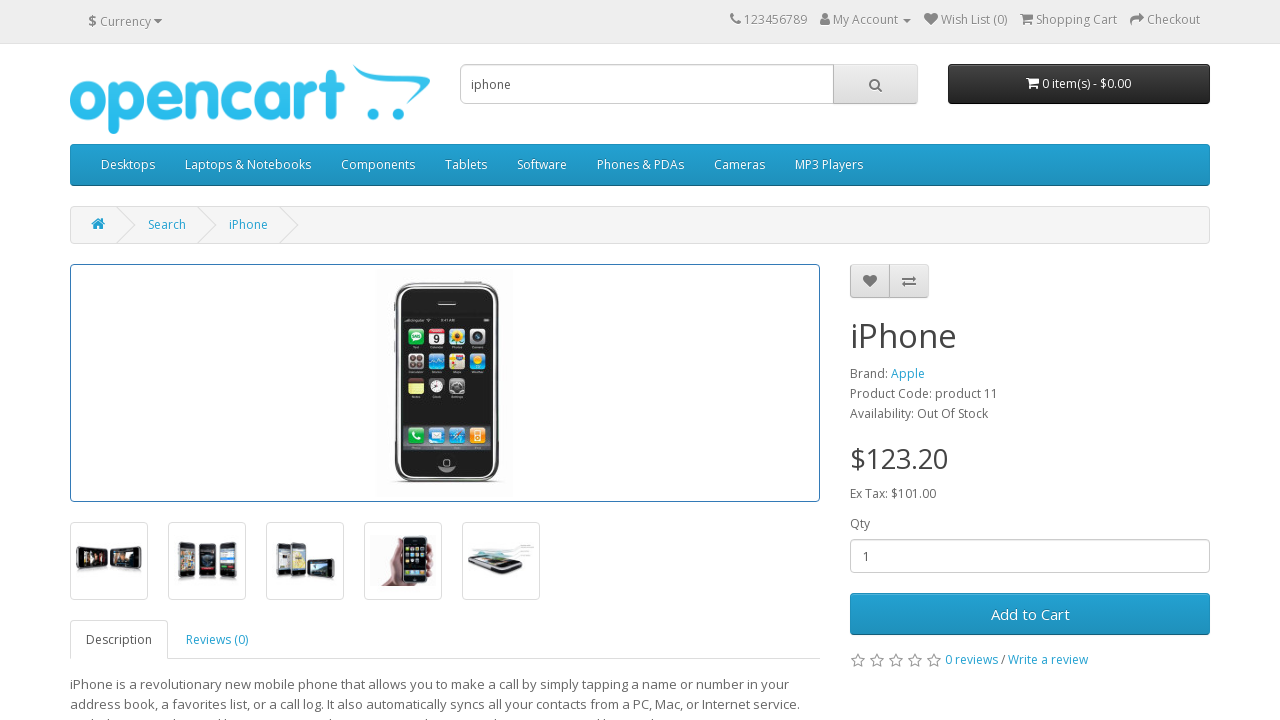

Clicked 'Add to Cart' button for iPhone product at (1030, 614) on #button-cart
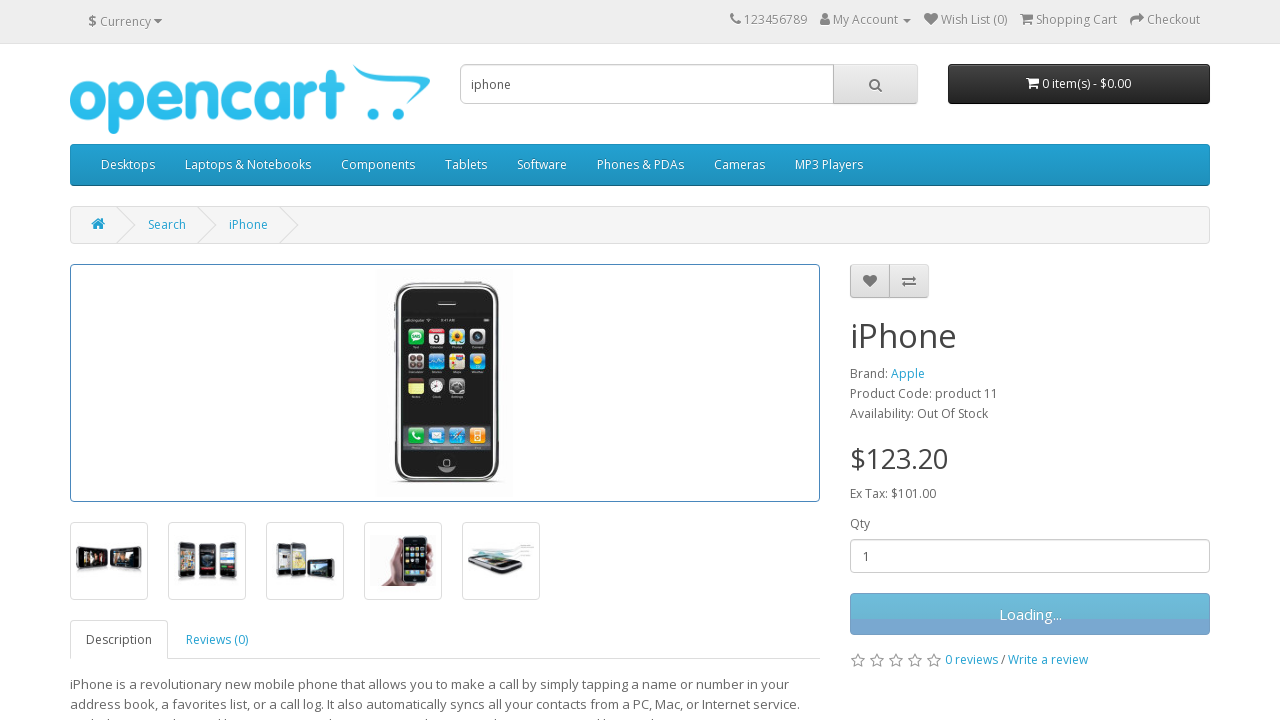

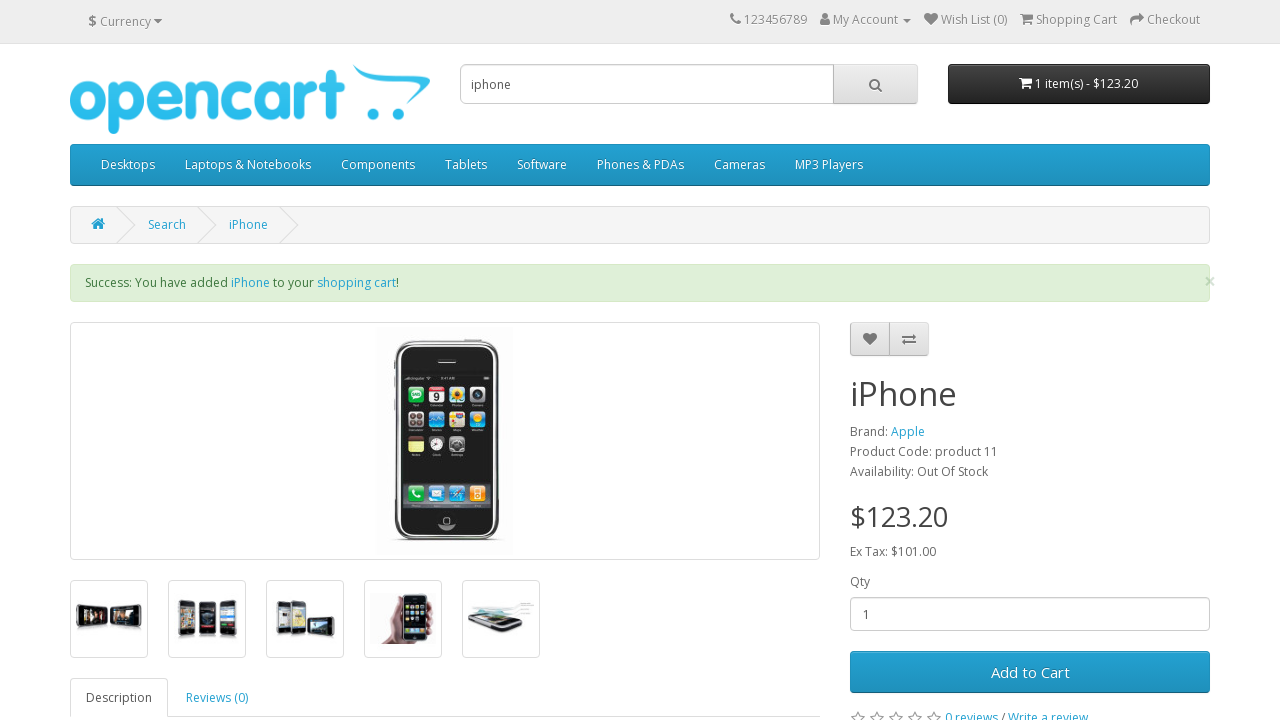